Tests the text box form validation by entering an invalid email format, submitting the form, and verifying that an error class is applied to the email field.

Starting URL: https://demoqa.com/text-box

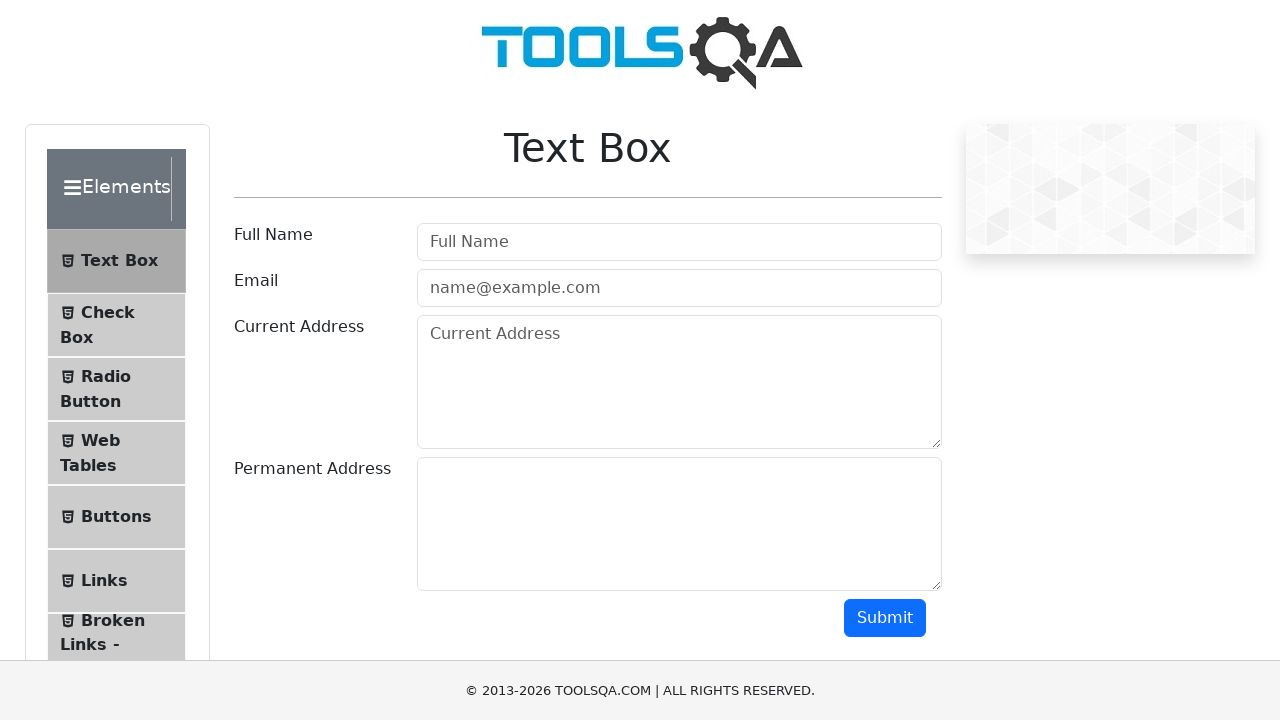

Filled full name field with 'John Doe' on #userName
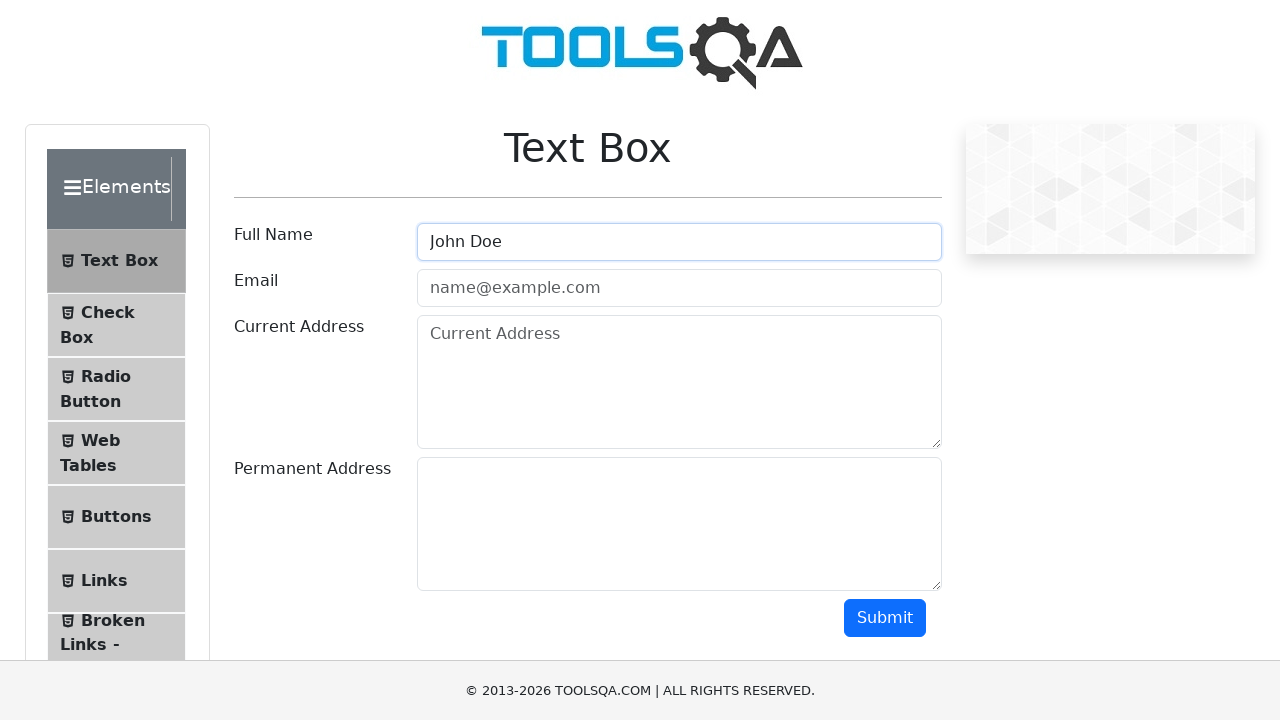

Filled email field with invalid email format 'invalid@email' on #userEmail
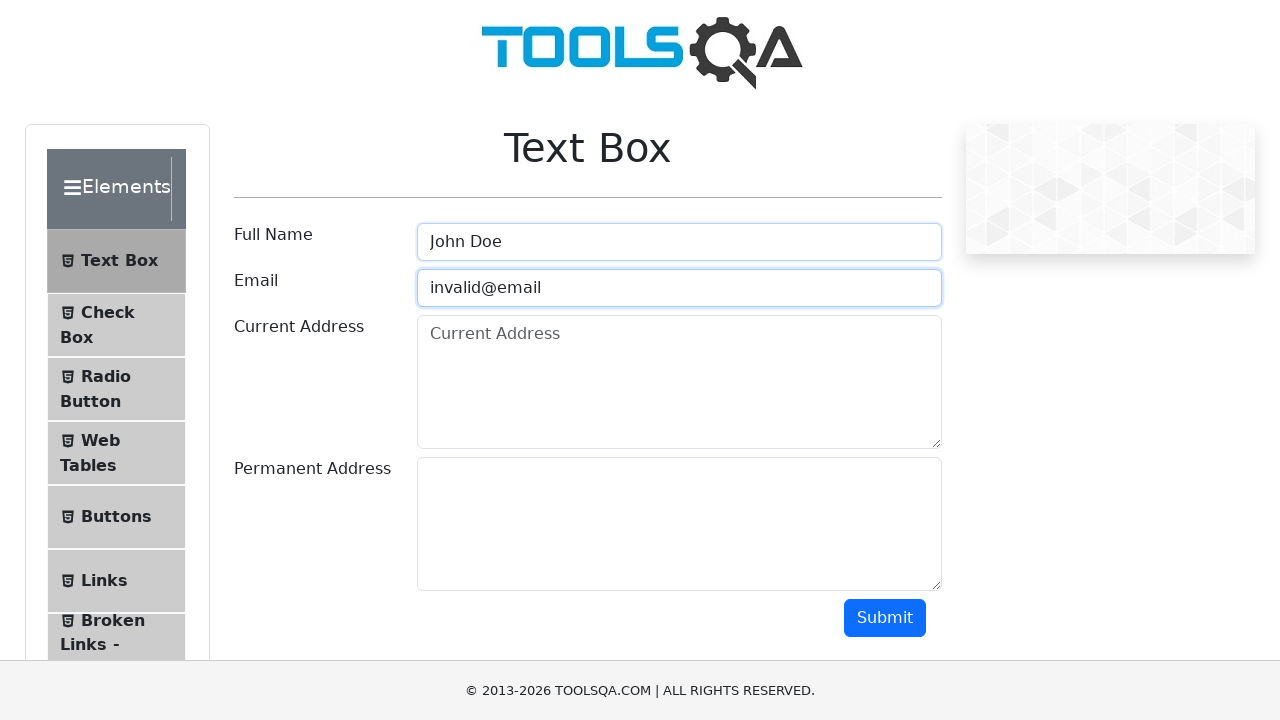

Filled current address field on #currentAddress
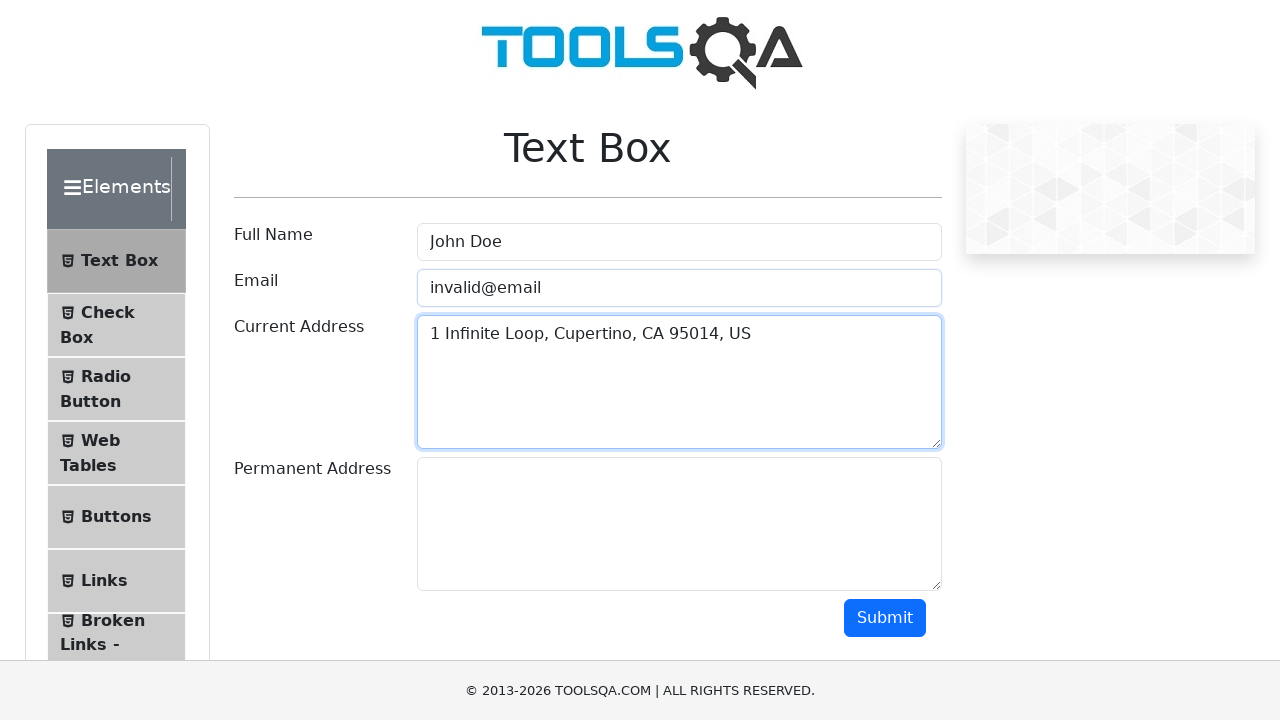

Filled permanent address field on #permanentAddress
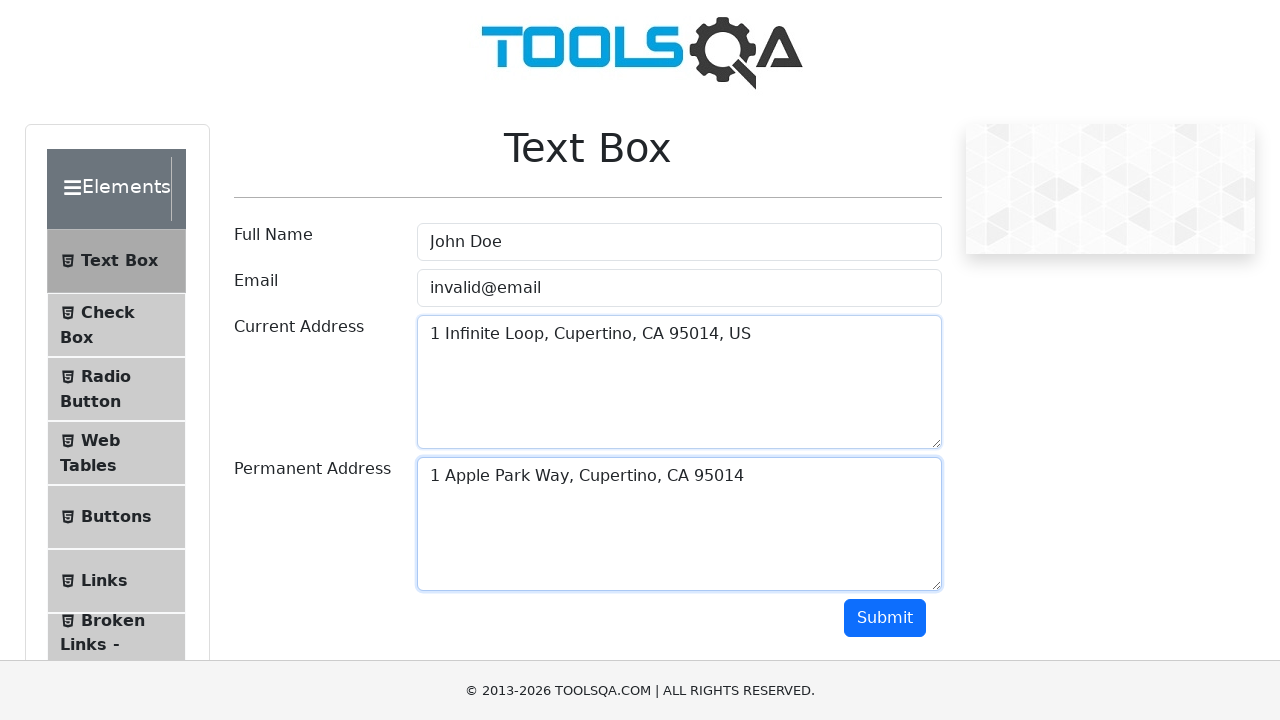

Clicked submit button at (885, 618) on #submit
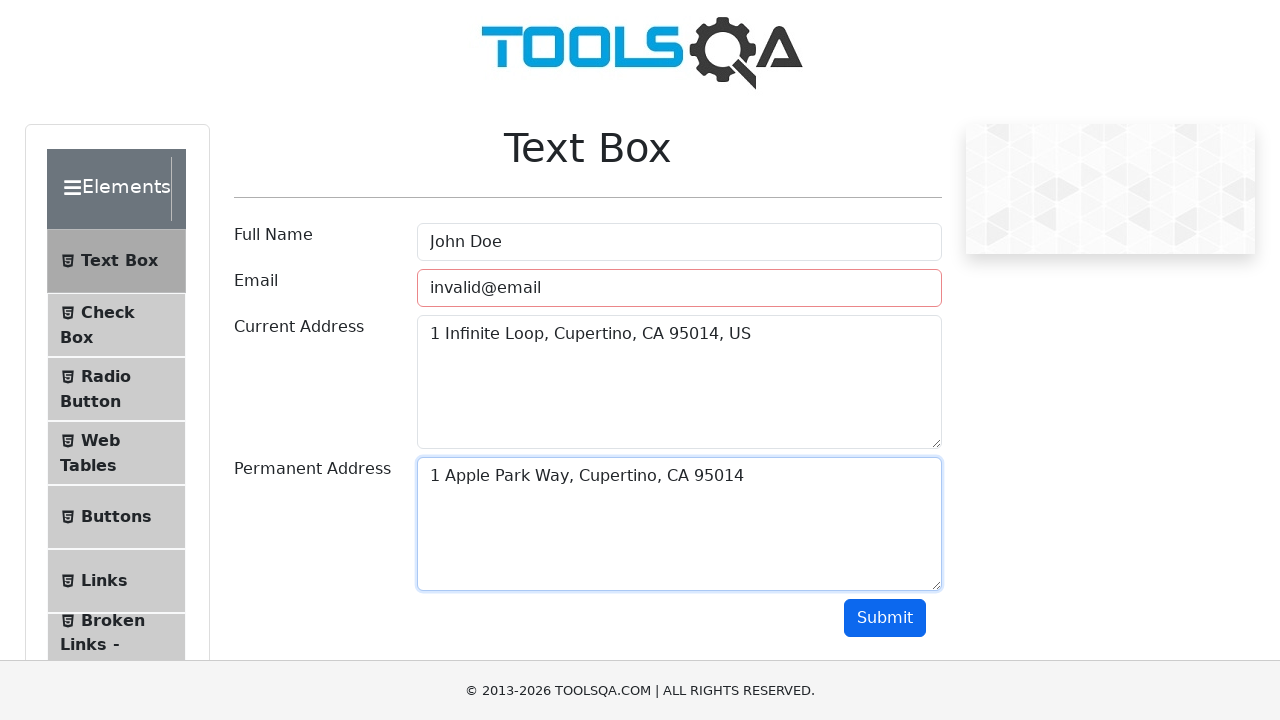

Verified that email output is not displayed (form submission failed as expected)
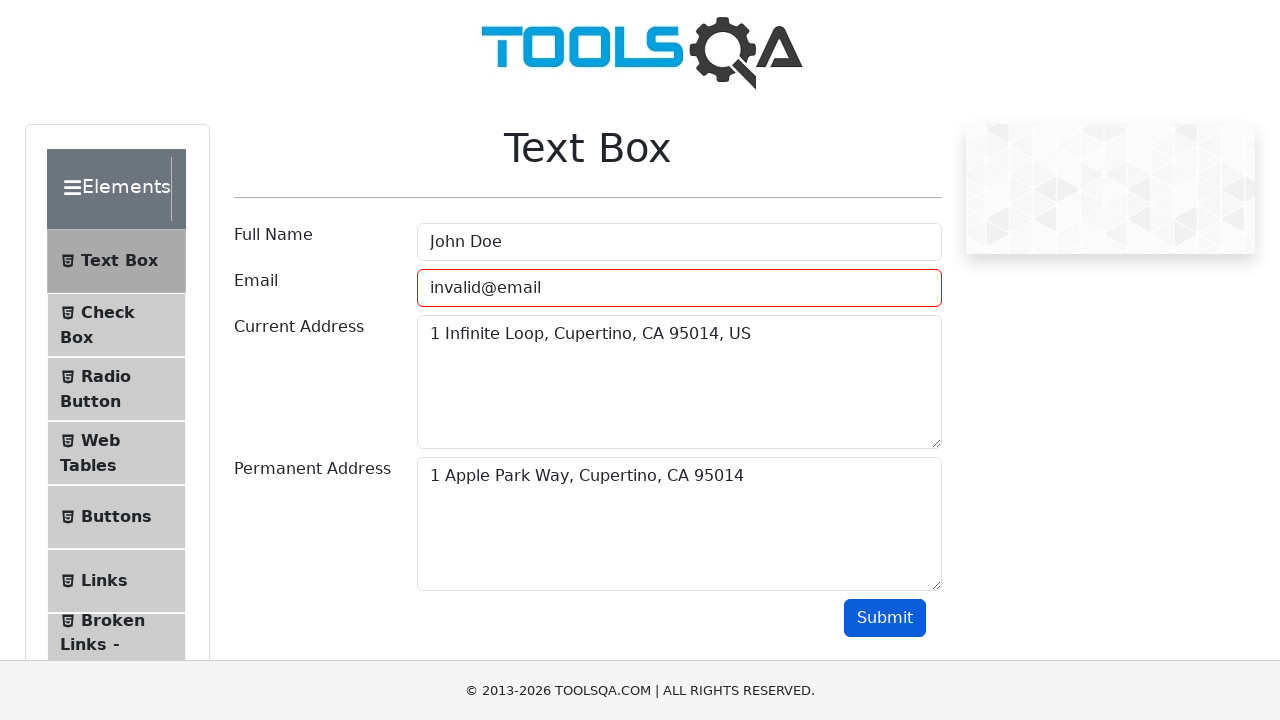

Verified that email field has the 'field-error' class applied due to invalid email format
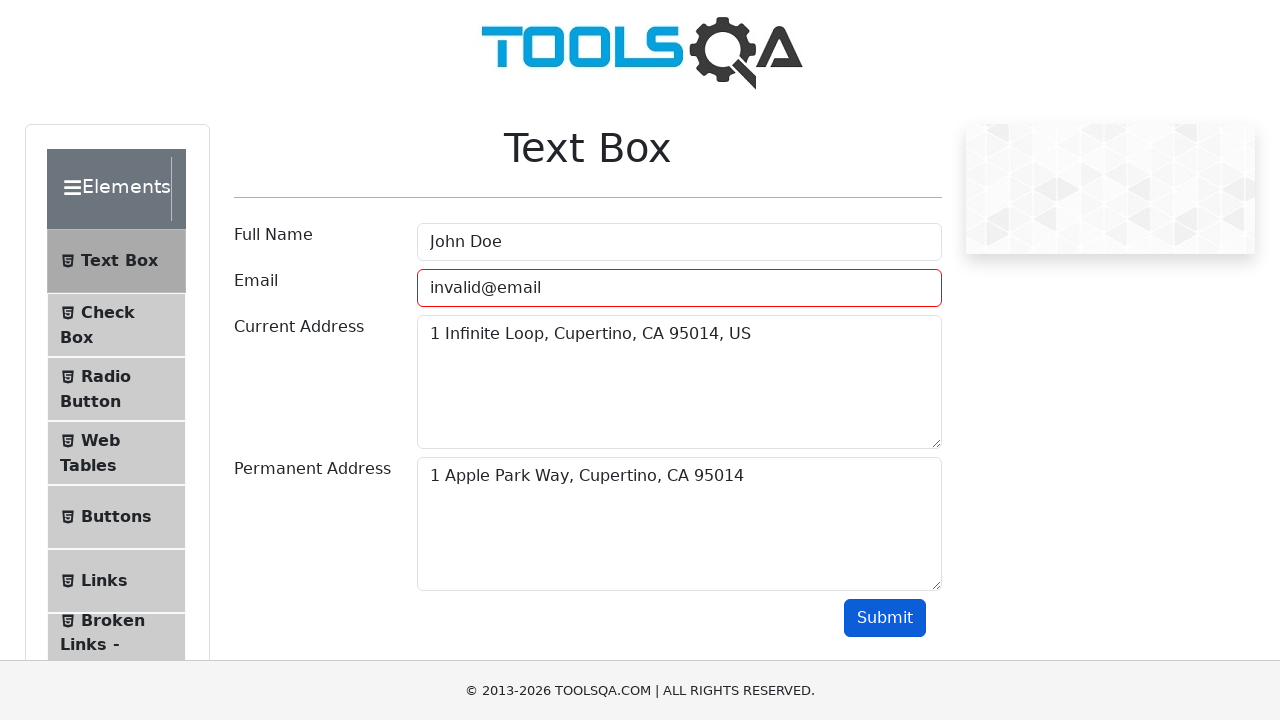

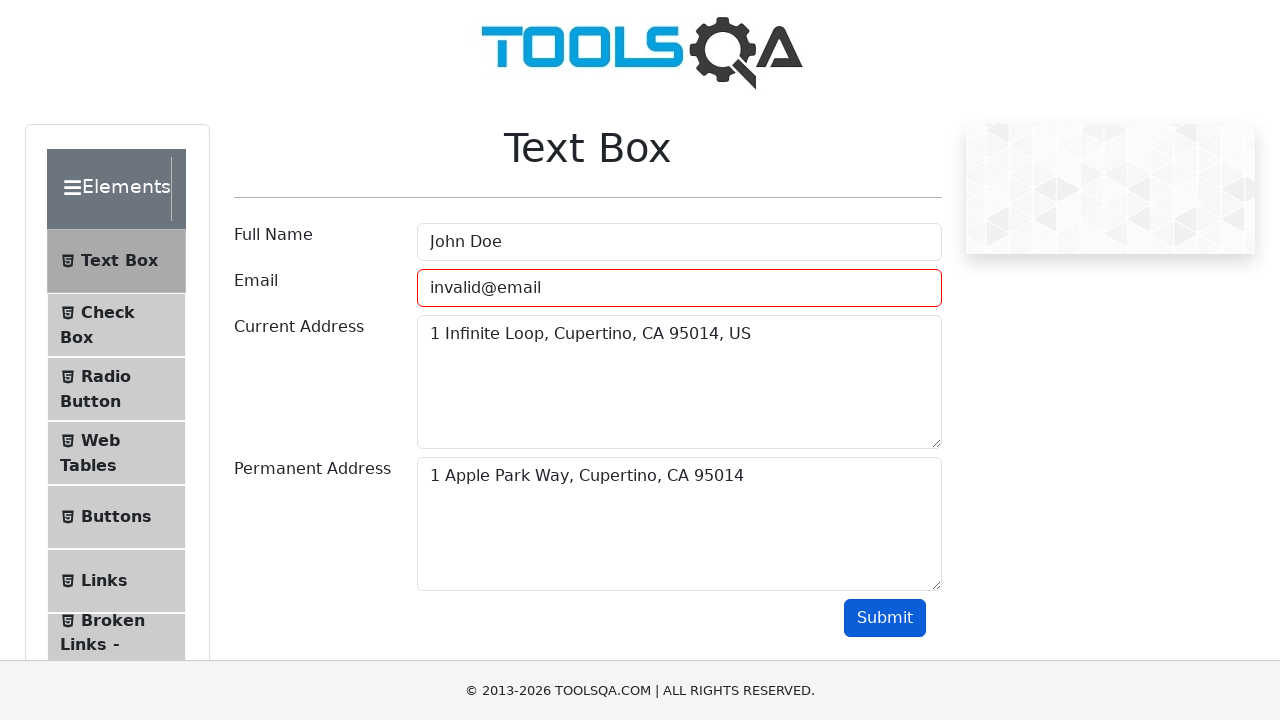